Tests dropdown selection functionality by selecting options using different methods (visible text, value, and index) on a practice page

Starting URL: https://www.hyrtutorials.com/p/html-dropdown-elements-practice.html

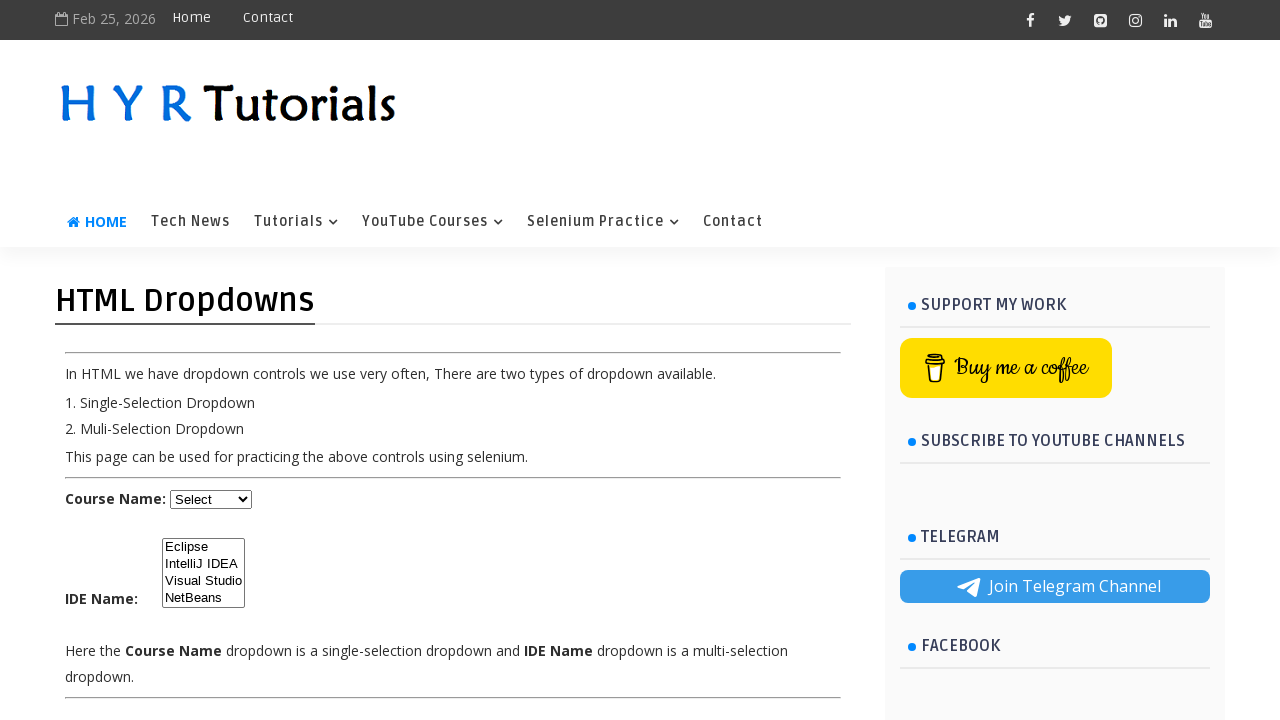

Located the course dropdown element by ID
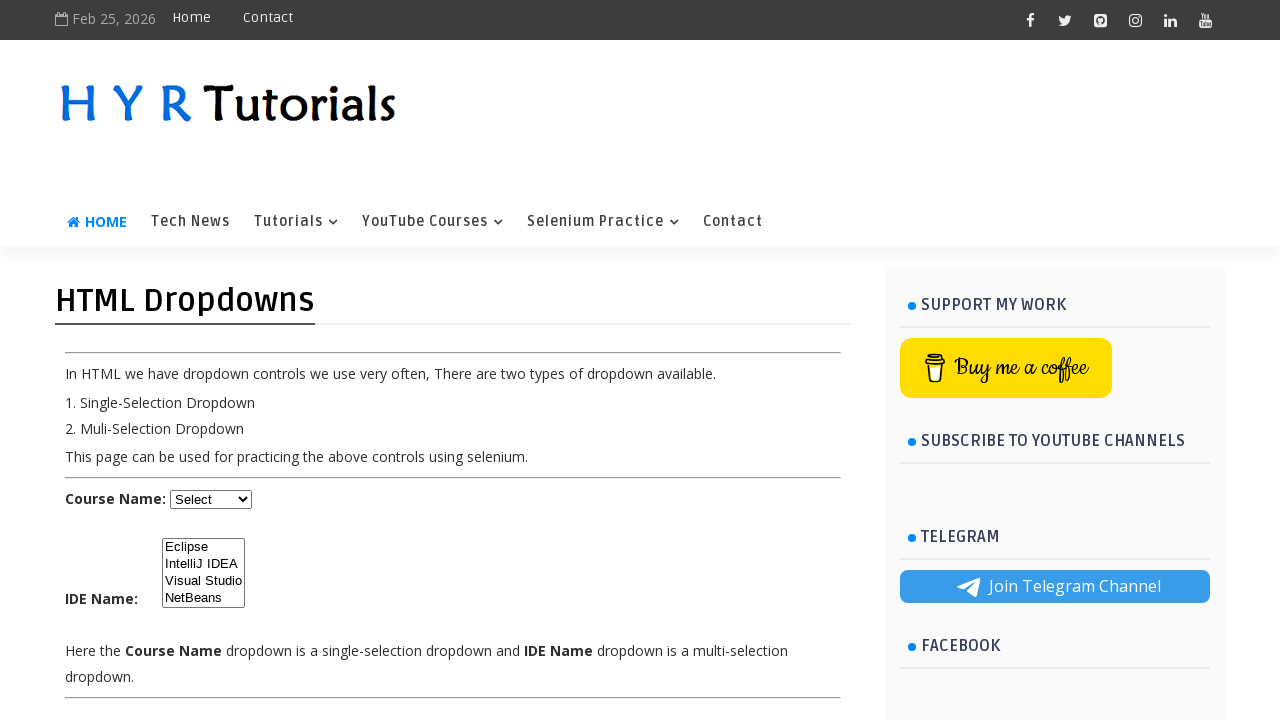

Selected 'Java' option from dropdown by visible text on #course
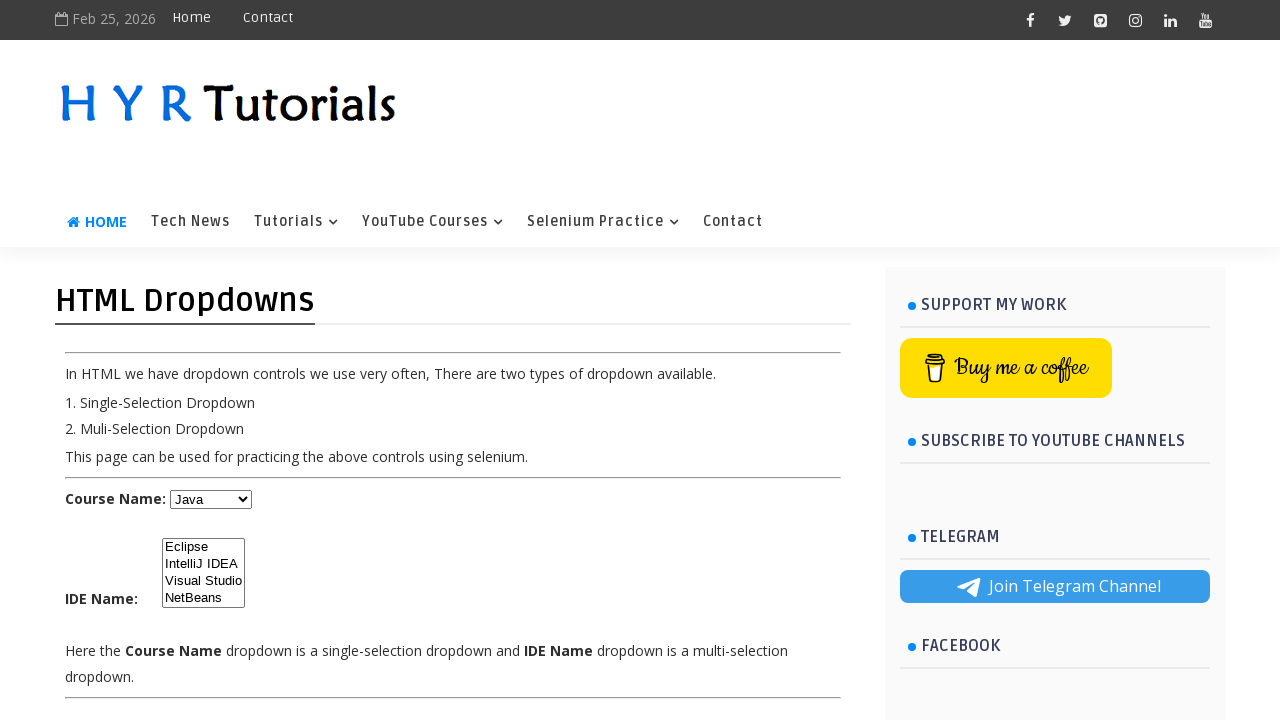

Waited 1000ms for dropdown to update
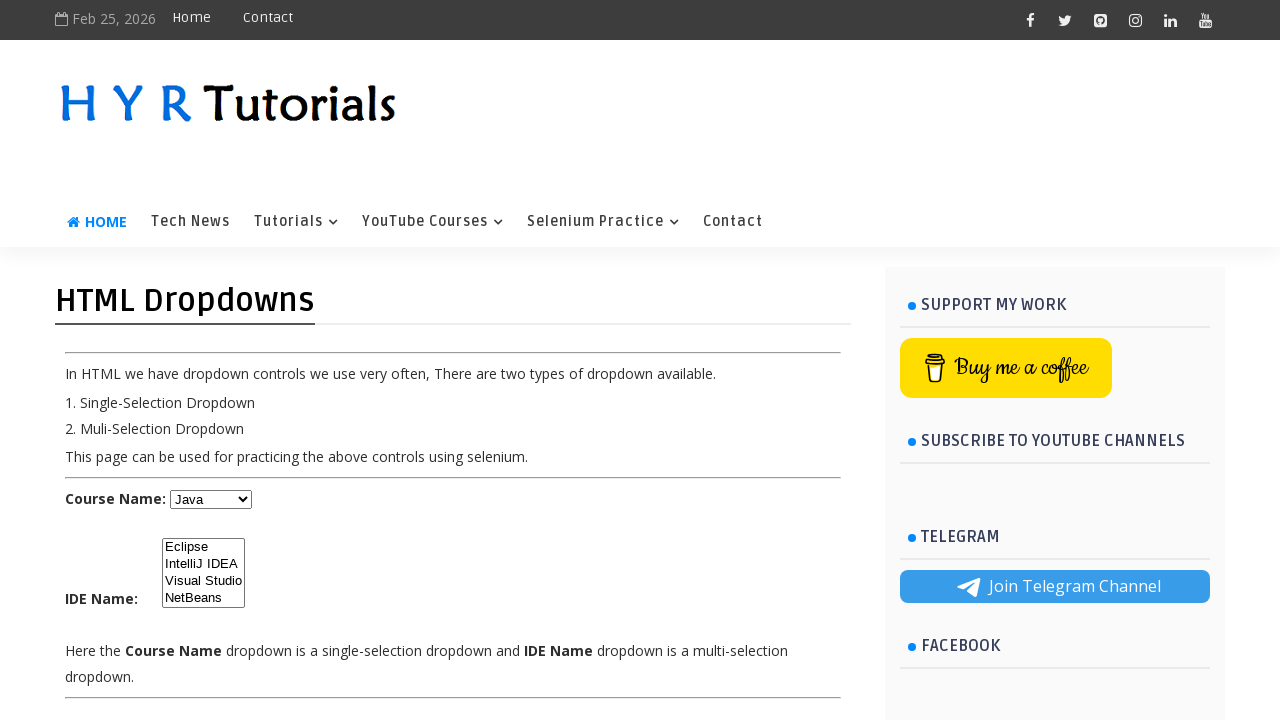

Selected option with value 'js' from dropdown on #course
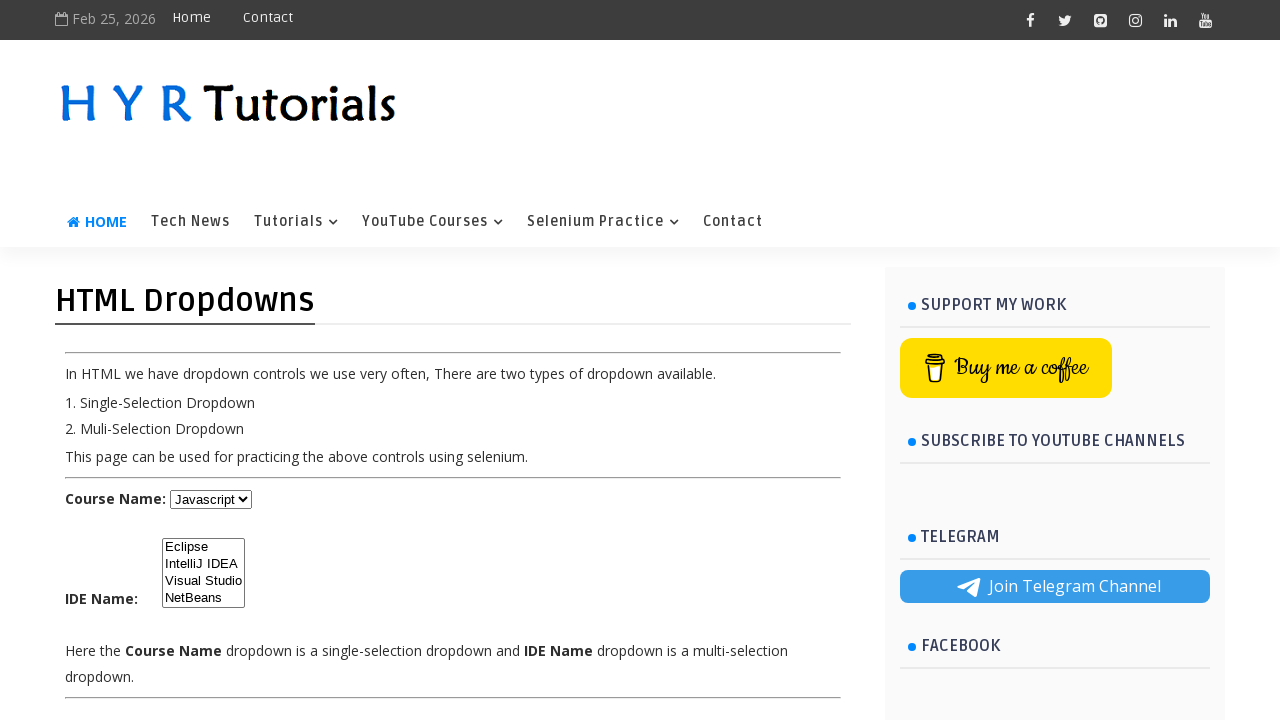

Waited 1000ms for dropdown to update
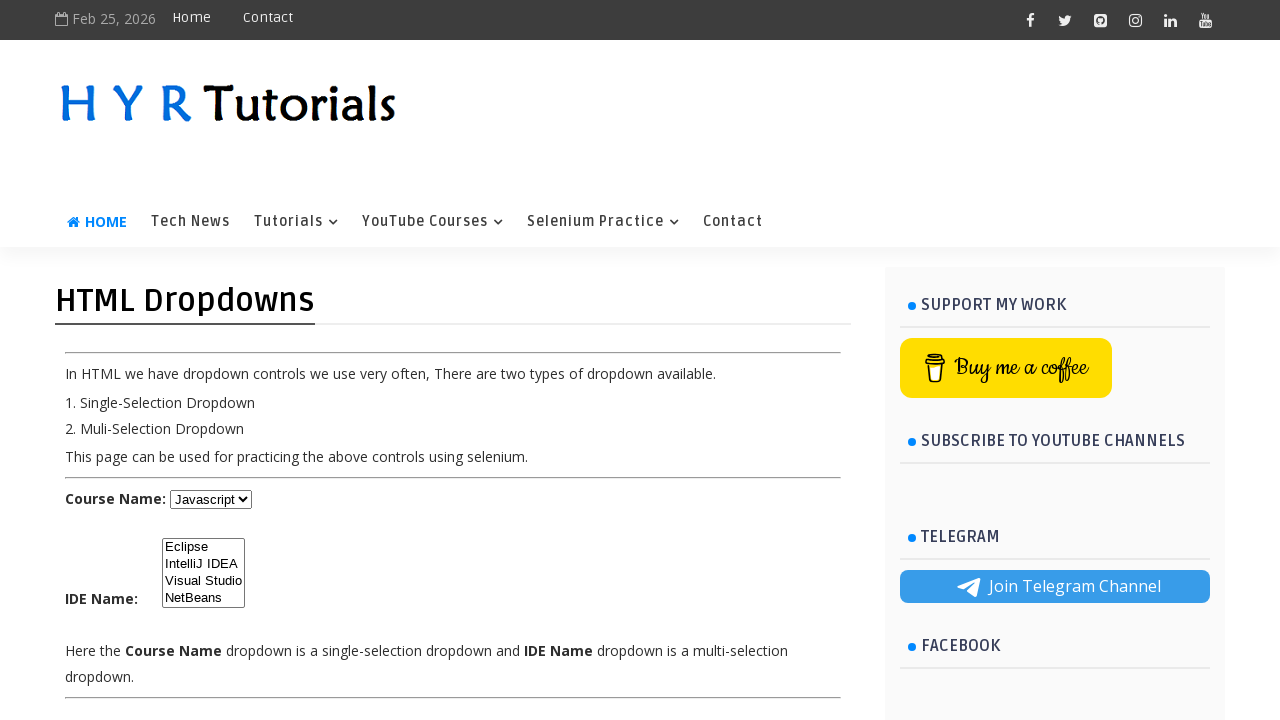

Selected first option in dropdown by index on #course
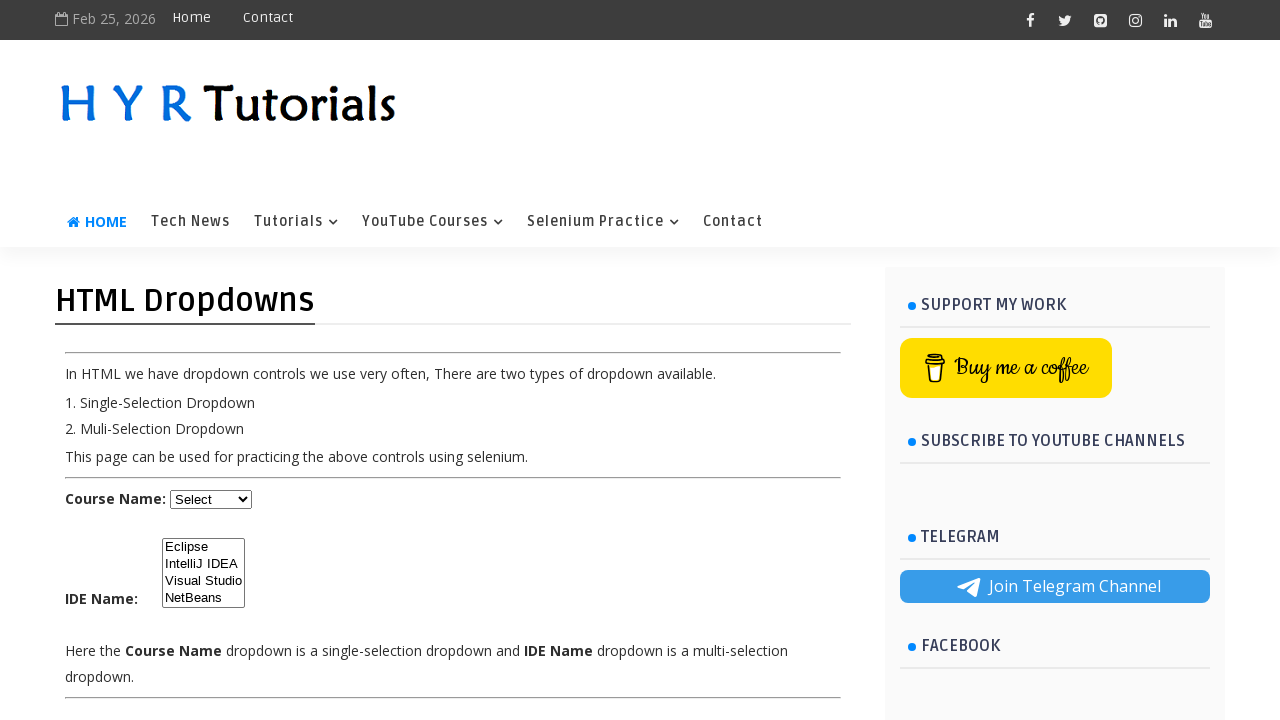

Retrieved currently selected dropdown option: 'Select'
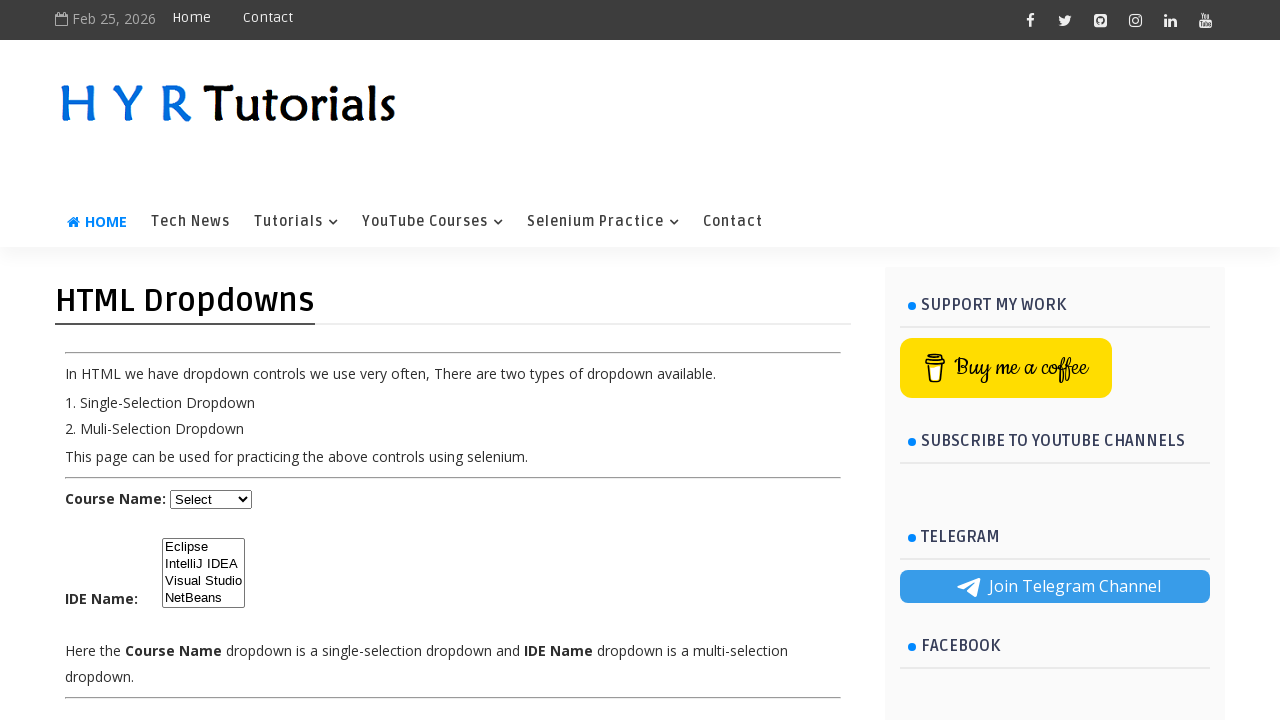

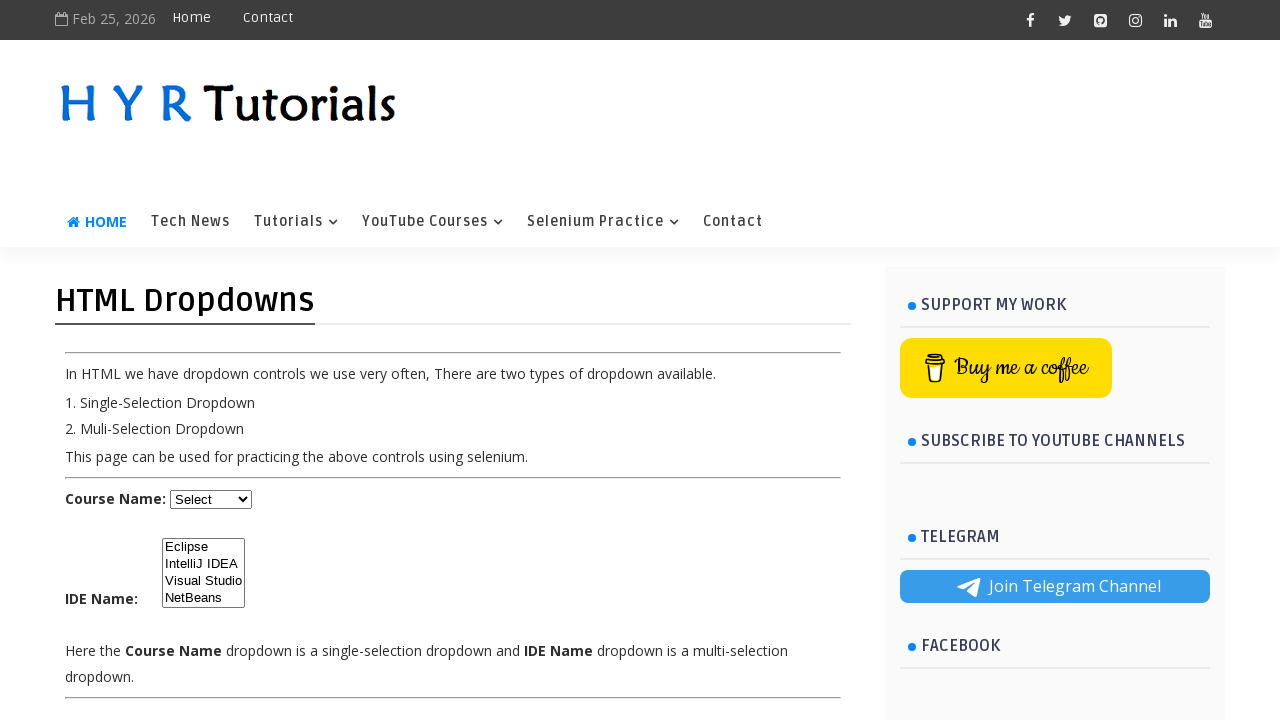